Navigates to Form Authentication page and clicks login without entering credentials to verify error message appears

Starting URL: https://the-internet.herokuapp.com/

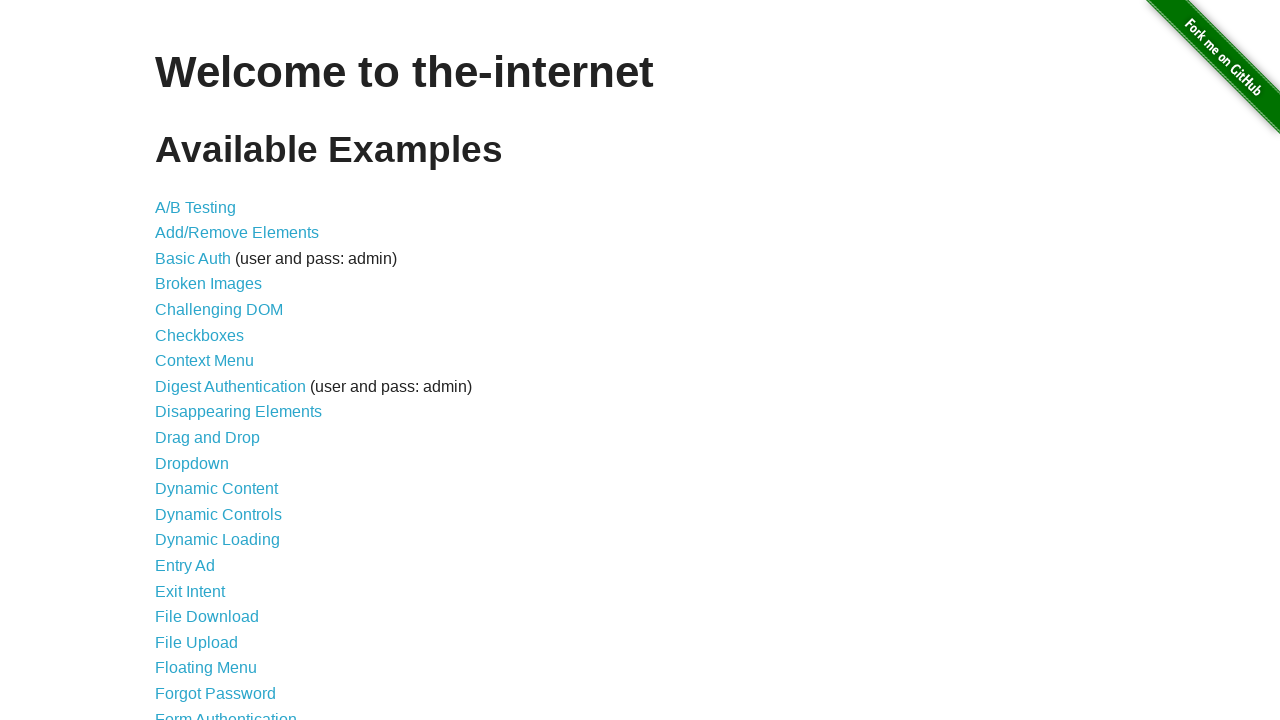

Clicked on Form Authentication link at (226, 712) on xpath=//a[normalize-space()='Form Authentication']
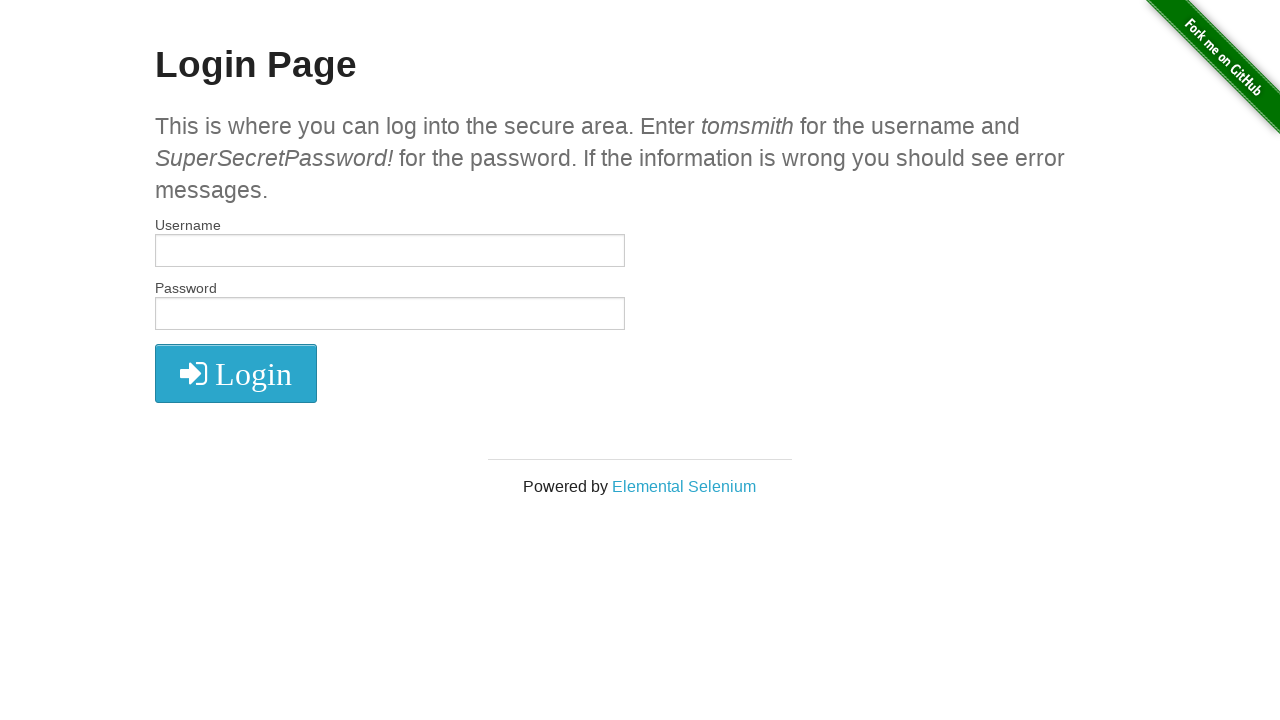

Clicked login button without entering credentials at (236, 373) on xpath=//*[@id='login']/button
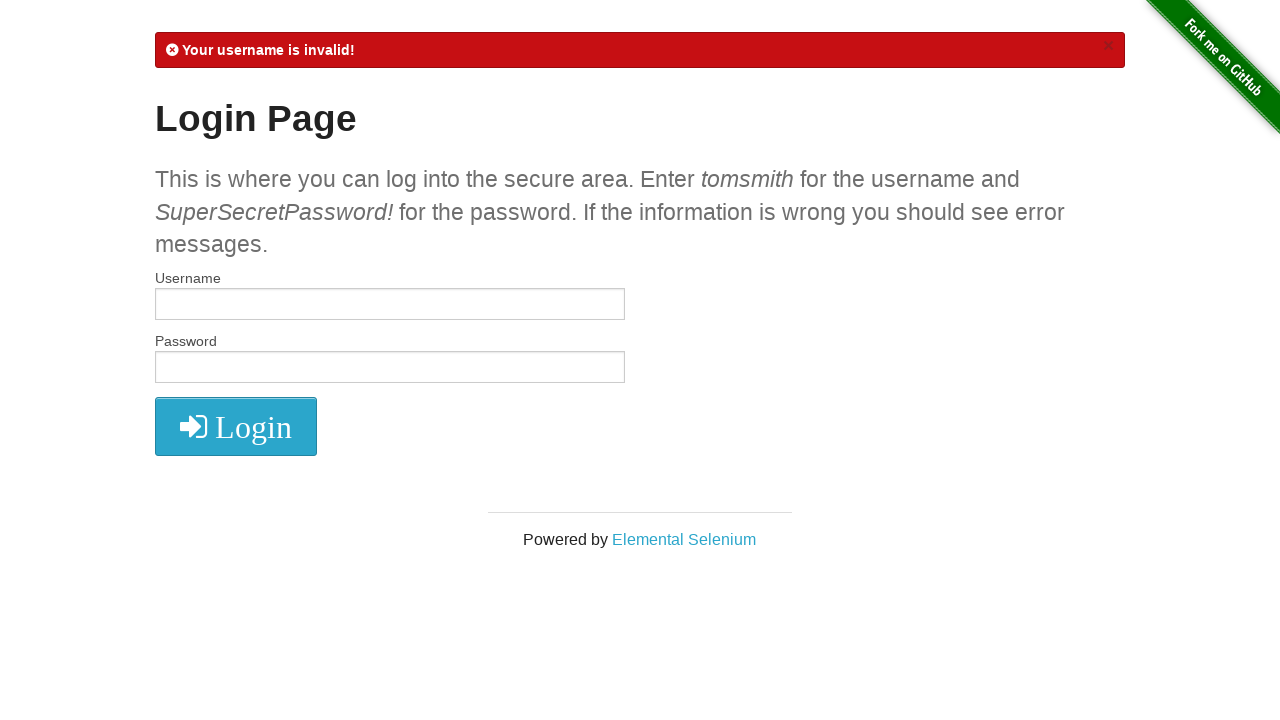

Error message appeared in flash notification
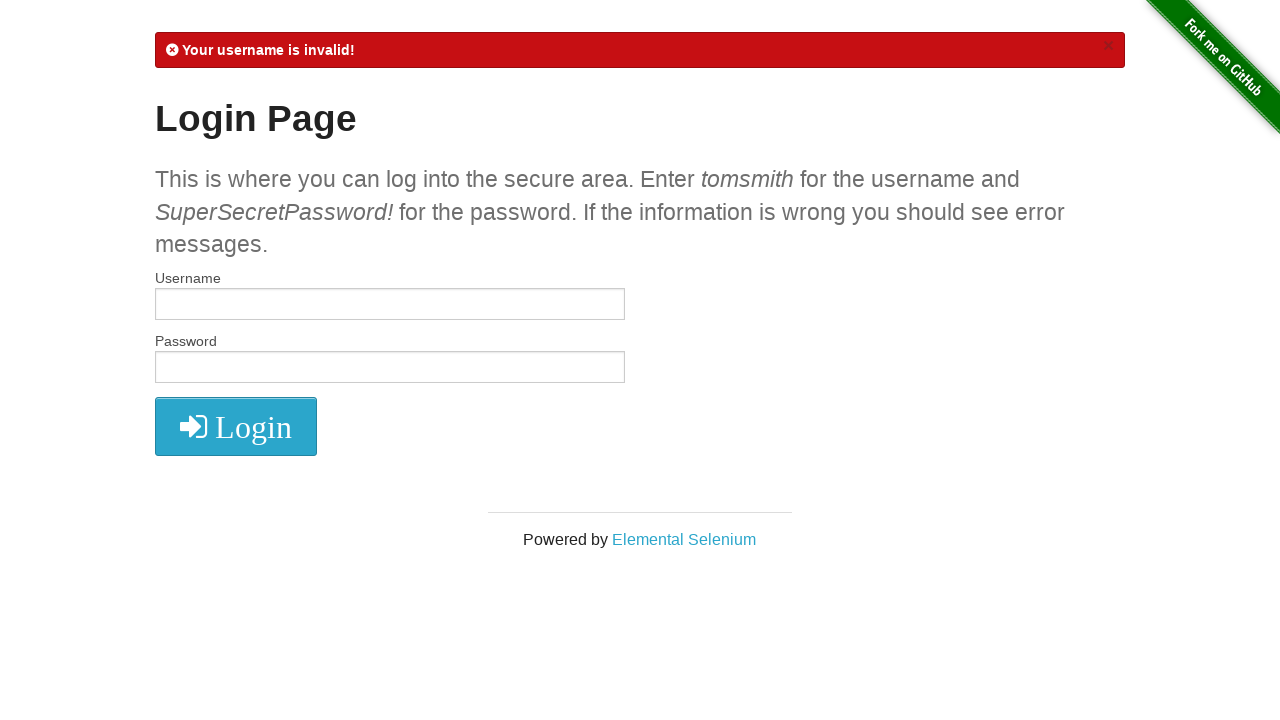

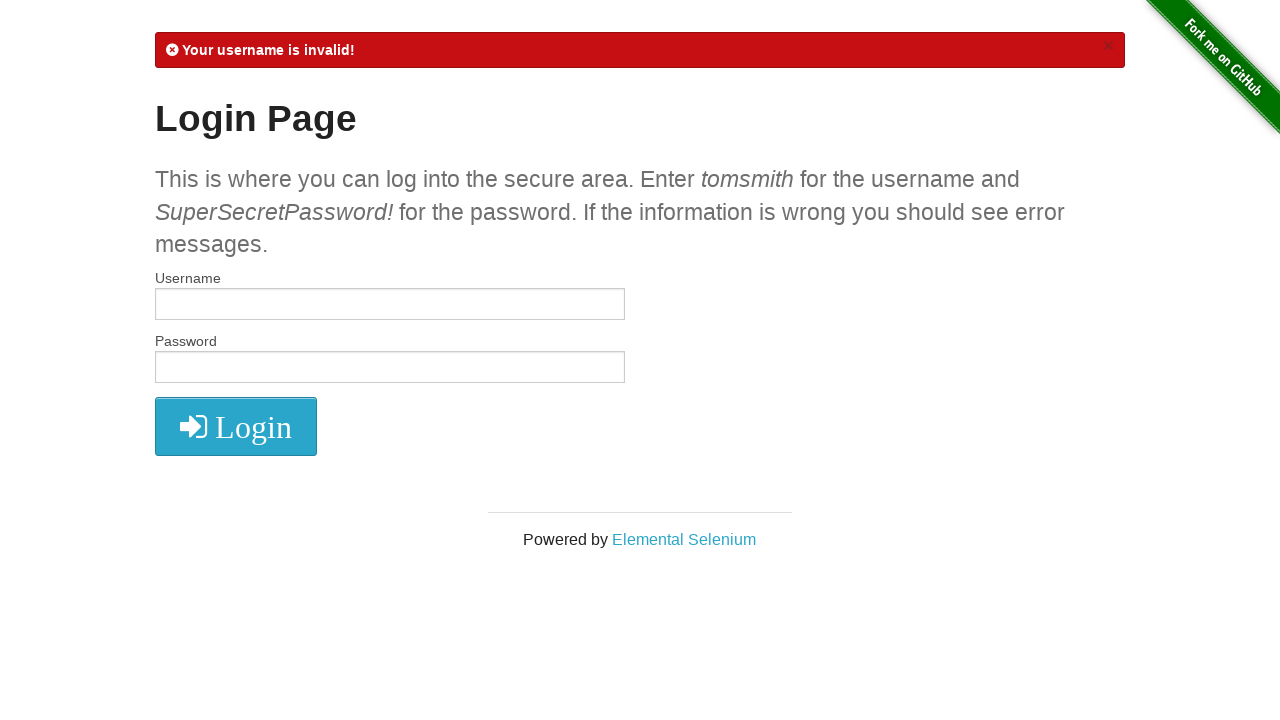